Tests error message display when clicking login button without credentials on Nextbase CRM login page

Starting URL: https://login1.nextbasecrm.com/

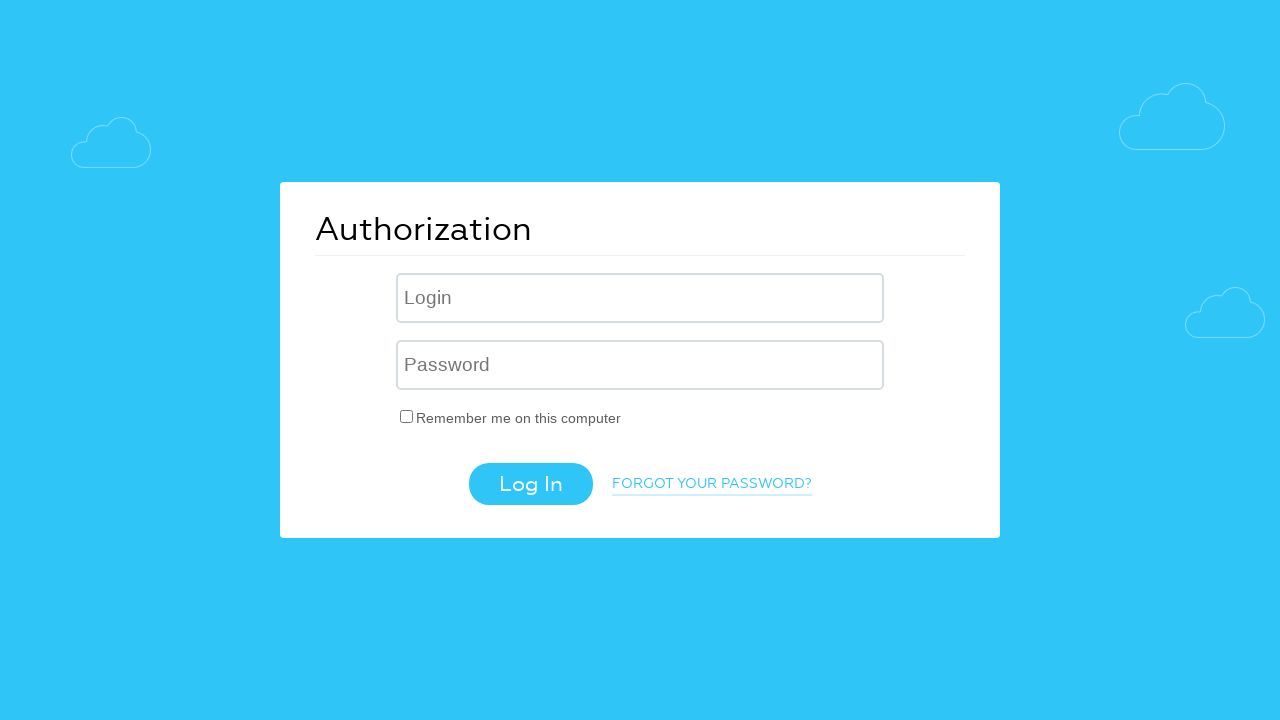

Clicked login button without entering credentials at (530, 484) on .login-btn
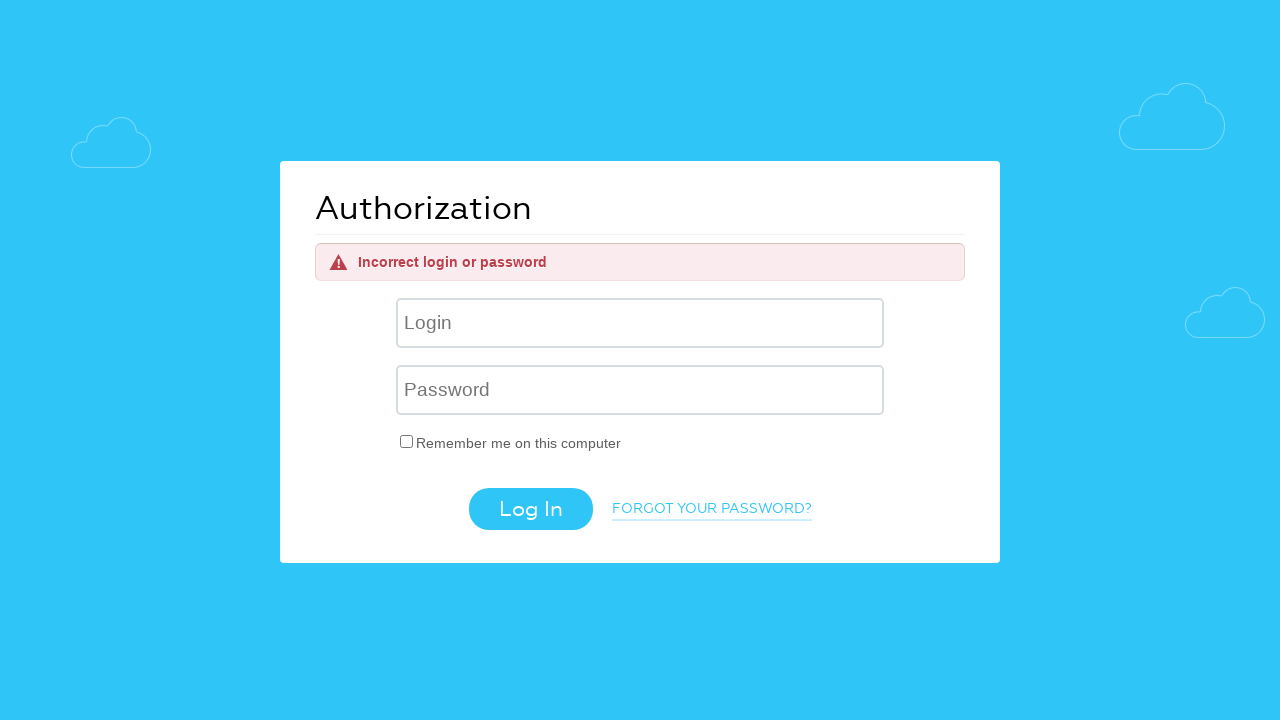

Error message appeared on login page
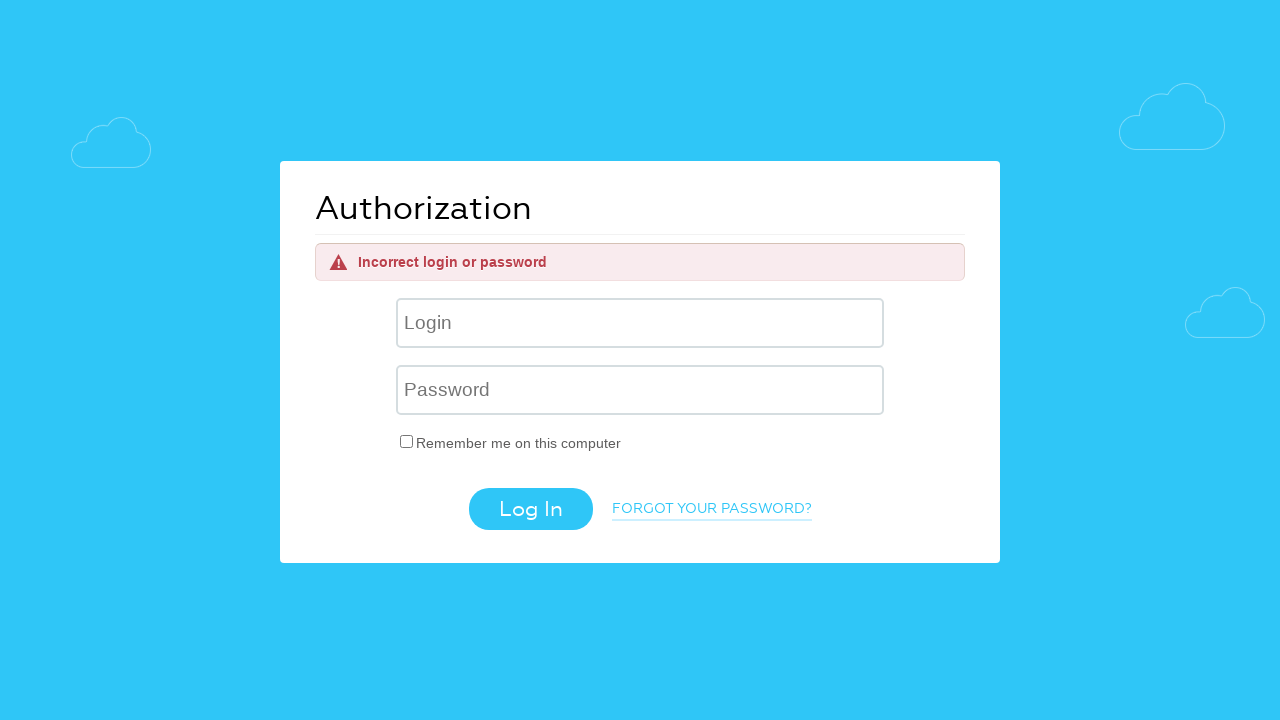

Retrieved error message text: Incorrect login or password
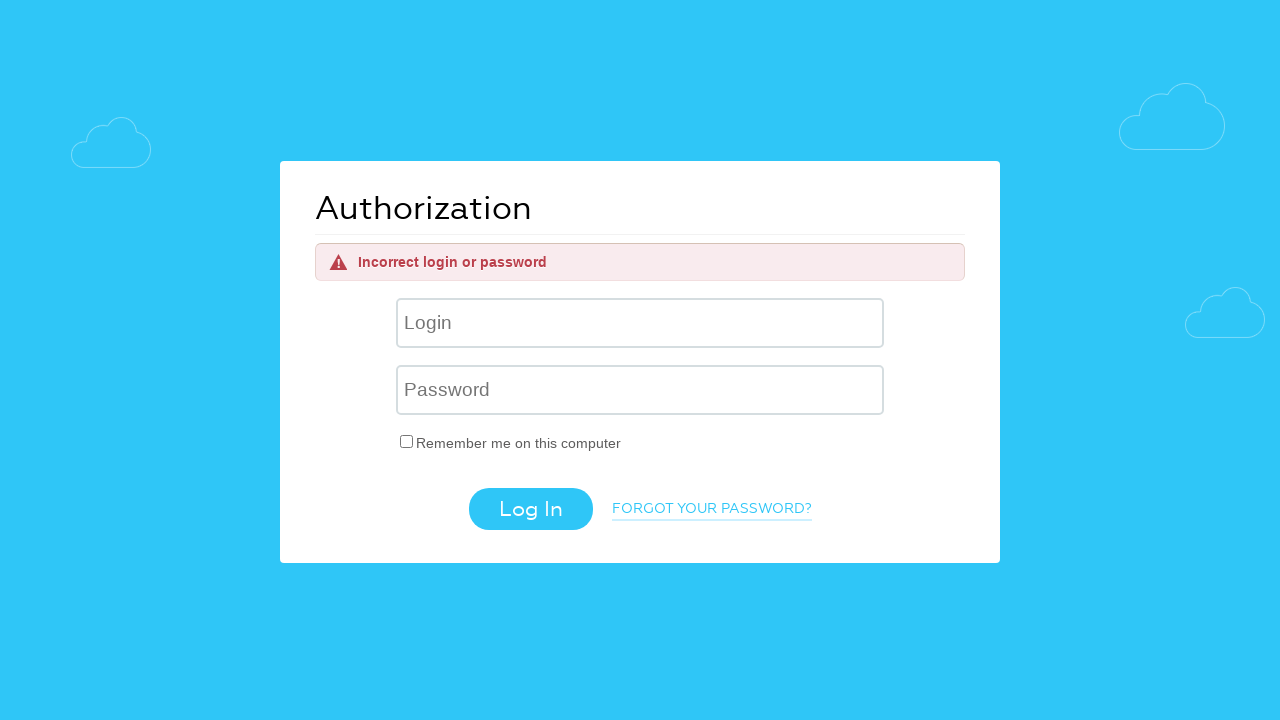

Printed error message to console
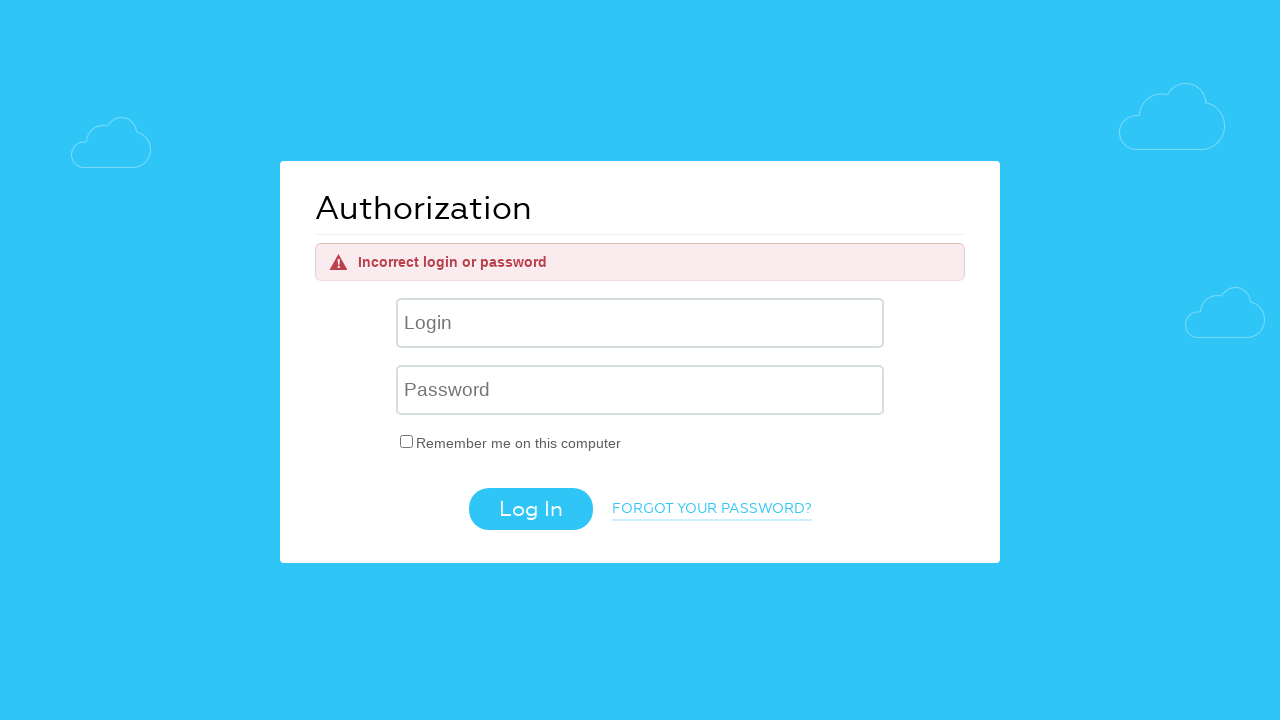

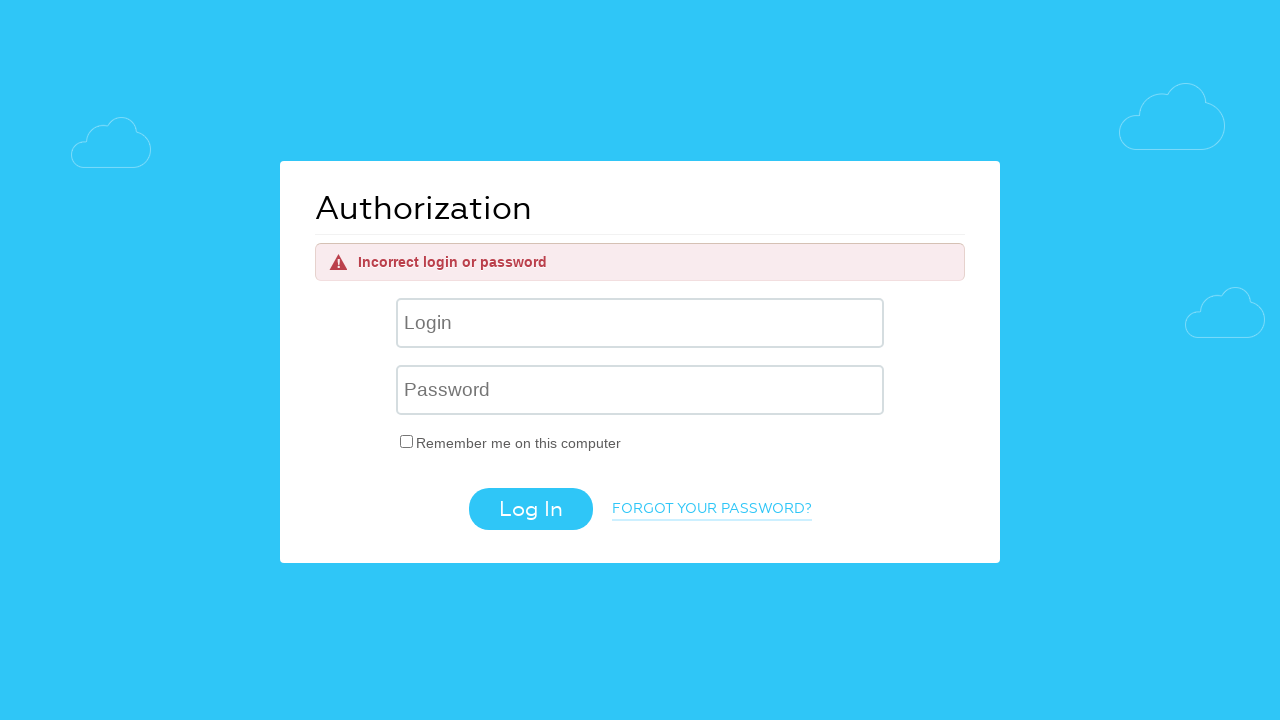